Tests navigation on python.org by clicking on the Downloads menu and waiting for the downloads page content to load

Starting URL: https://www.python.org/

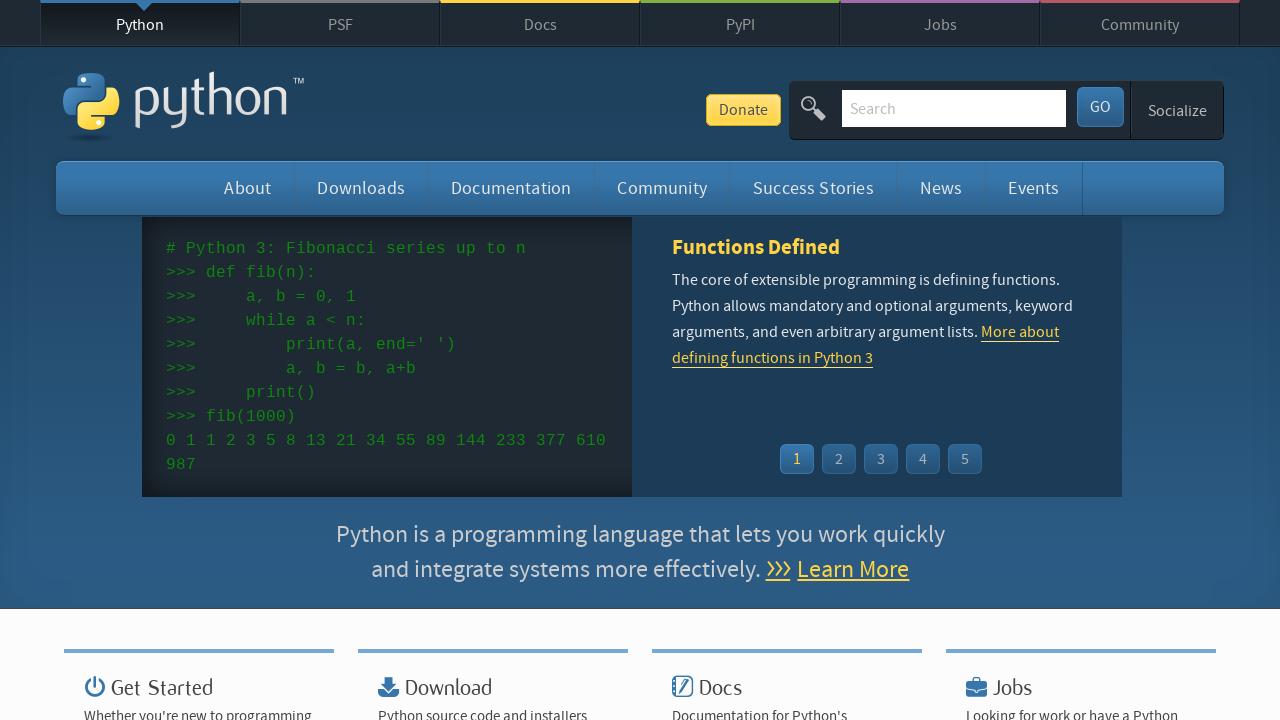

Clicked on the Downloads menu at (361, 188) on #downloads
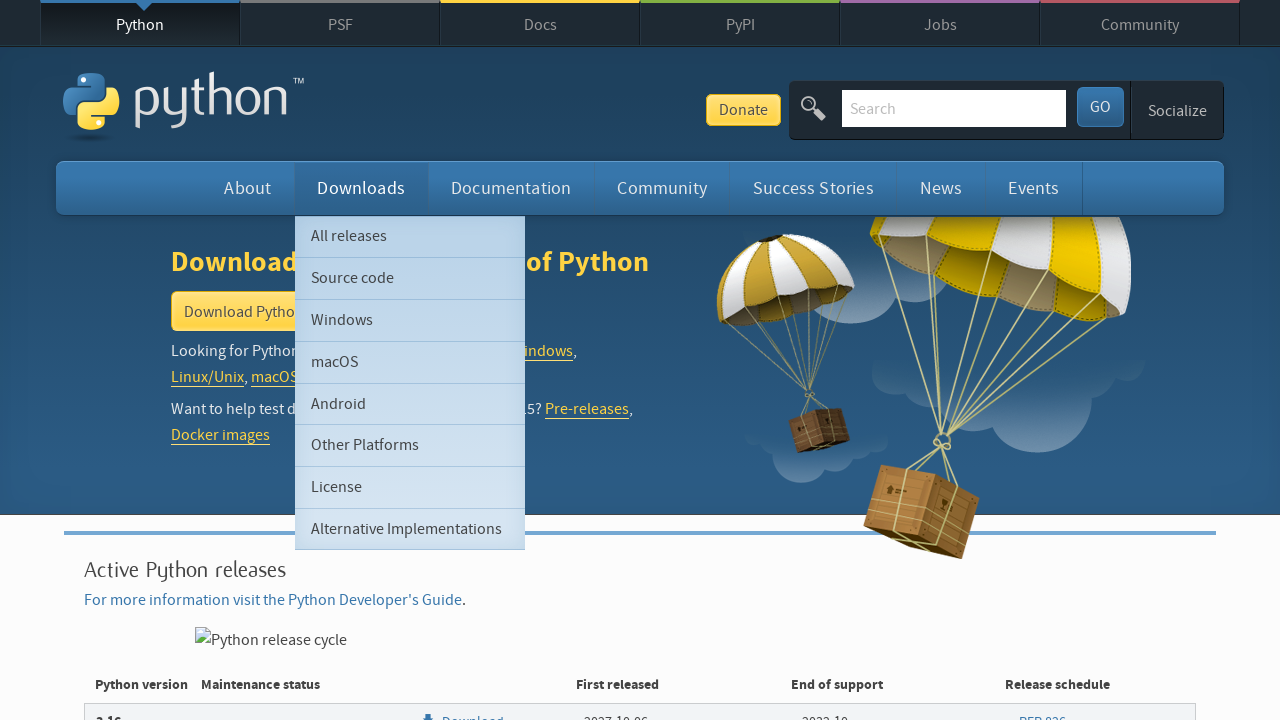

Downloads page content loaded successfully
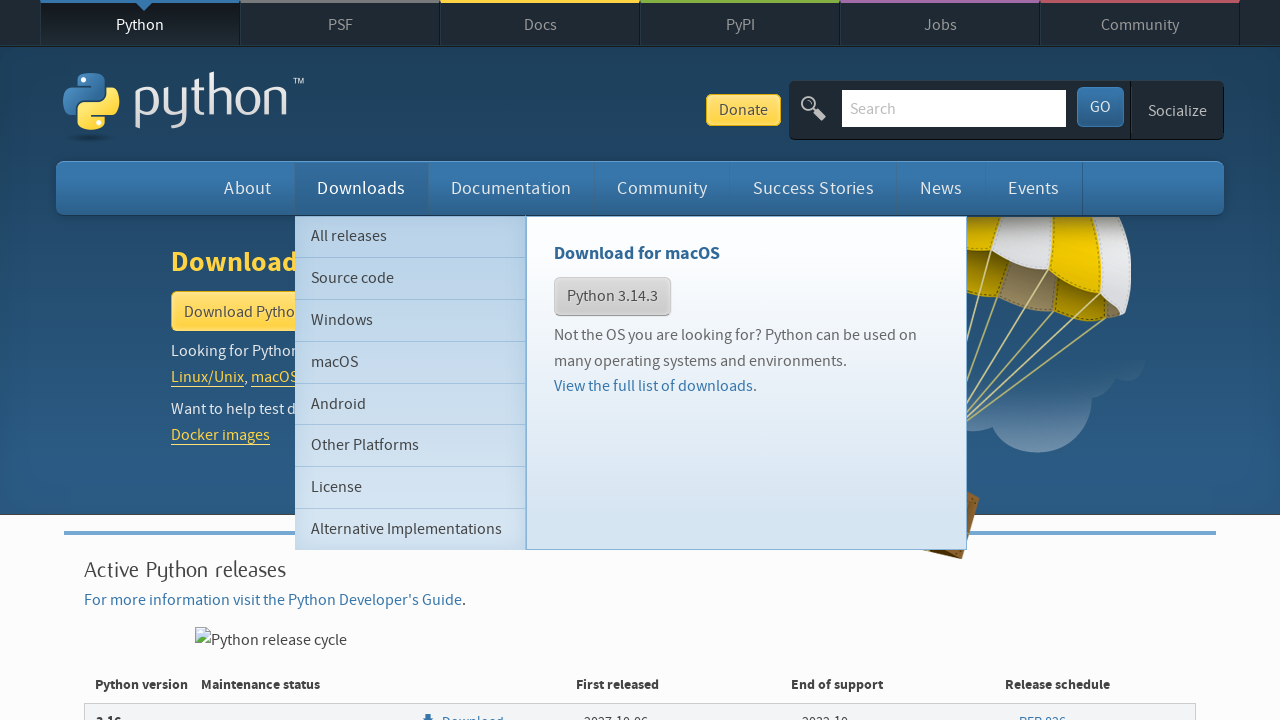

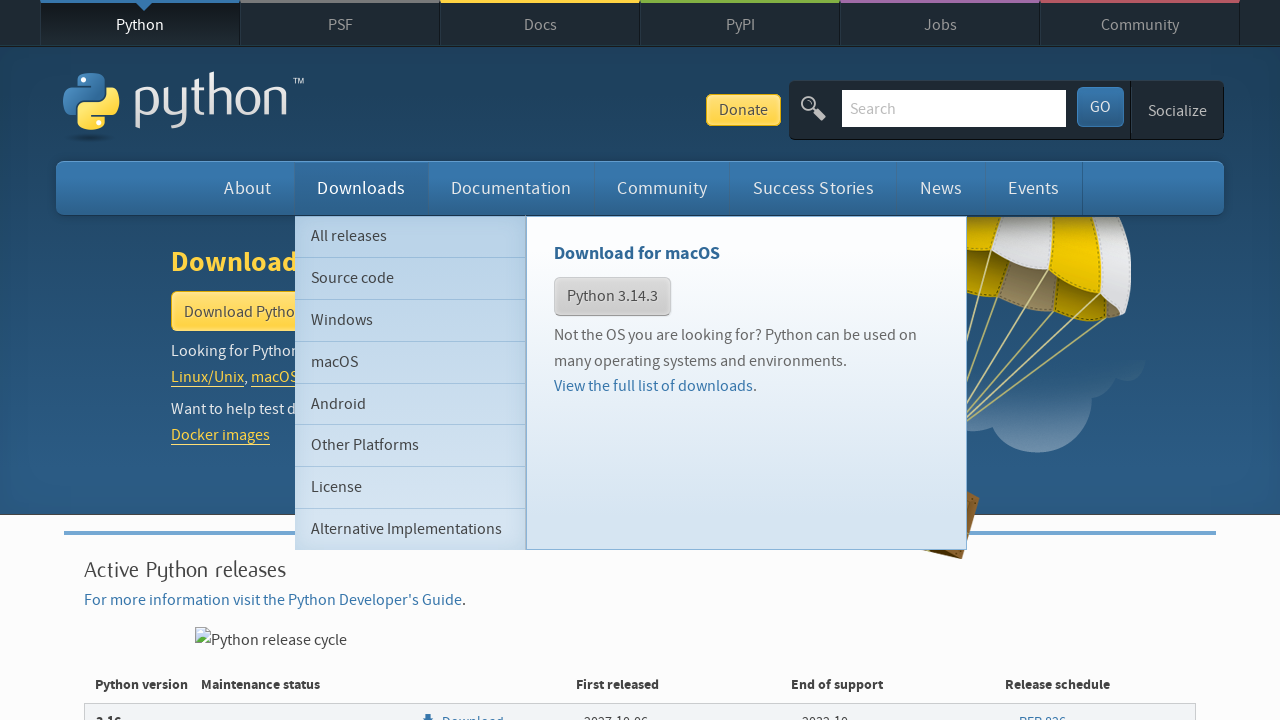